Navigates to aurma.kz pharmacy website and verifies the page loads correctly by checking the title

Starting URL: https://aurma.kz

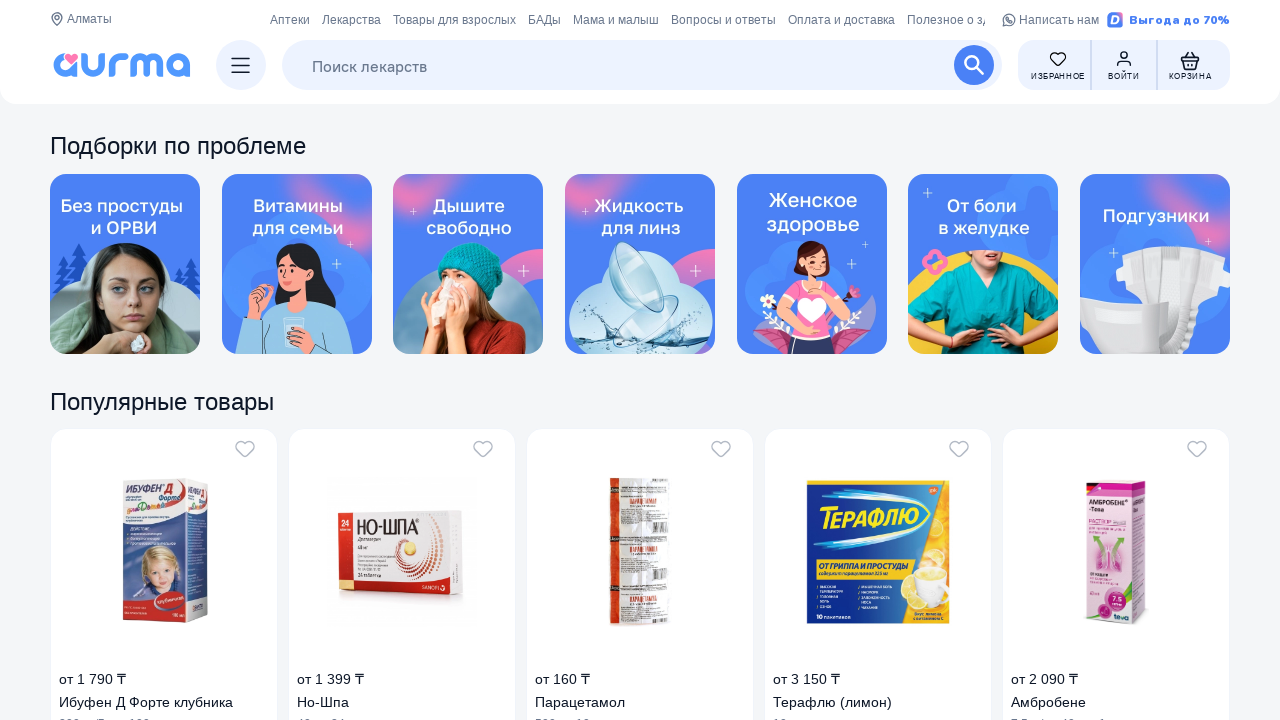

Navigated to https://aurma.kz pharmacy website
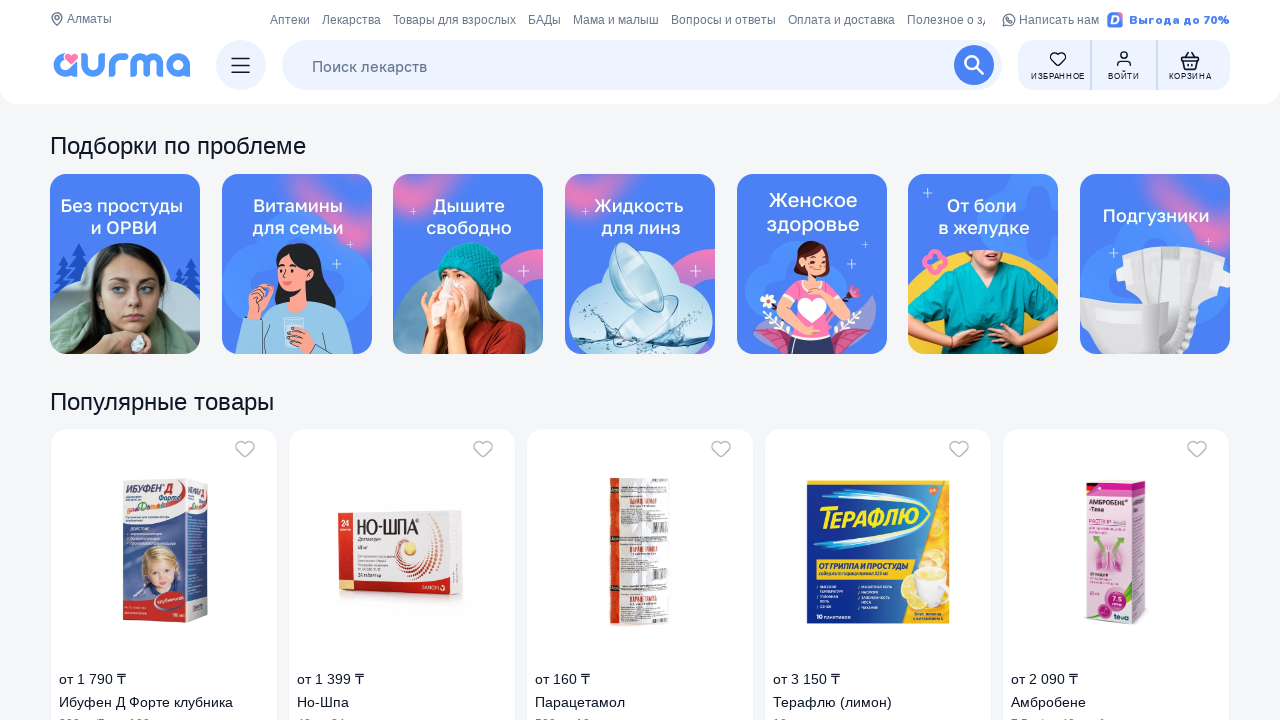

Page loaded with domcontentloaded state
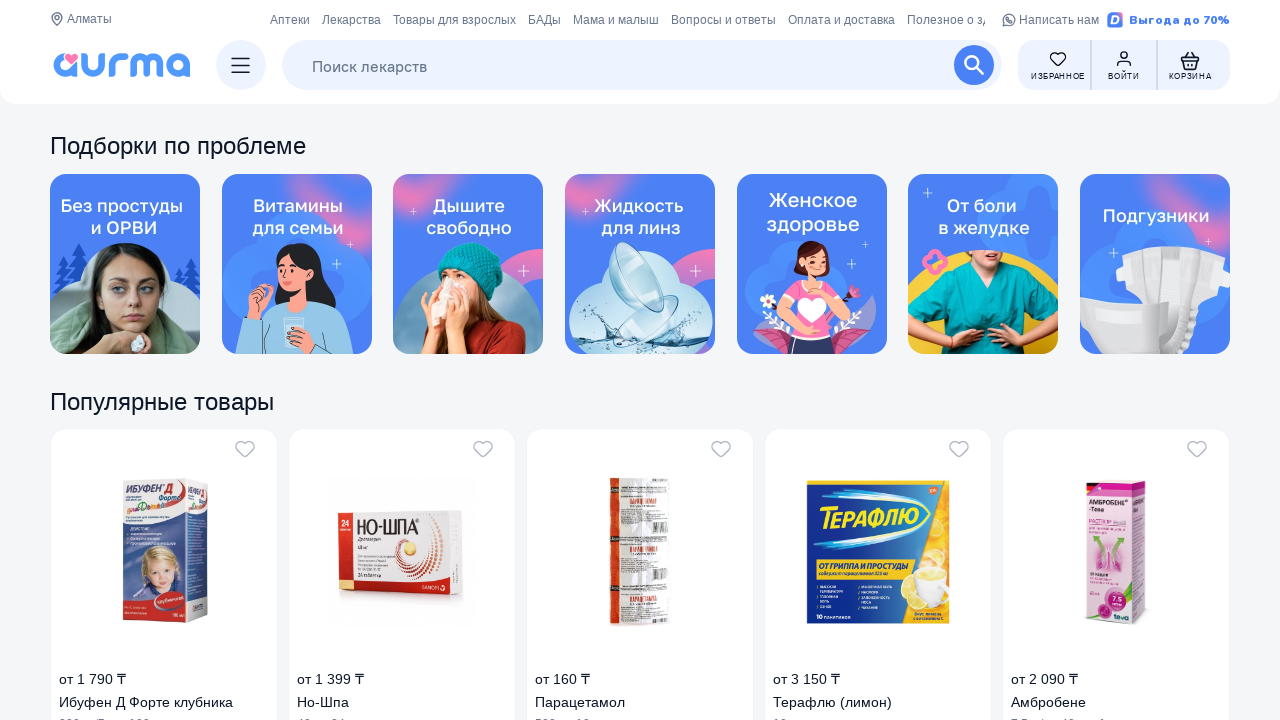

Verified page title exists and page loaded correctly
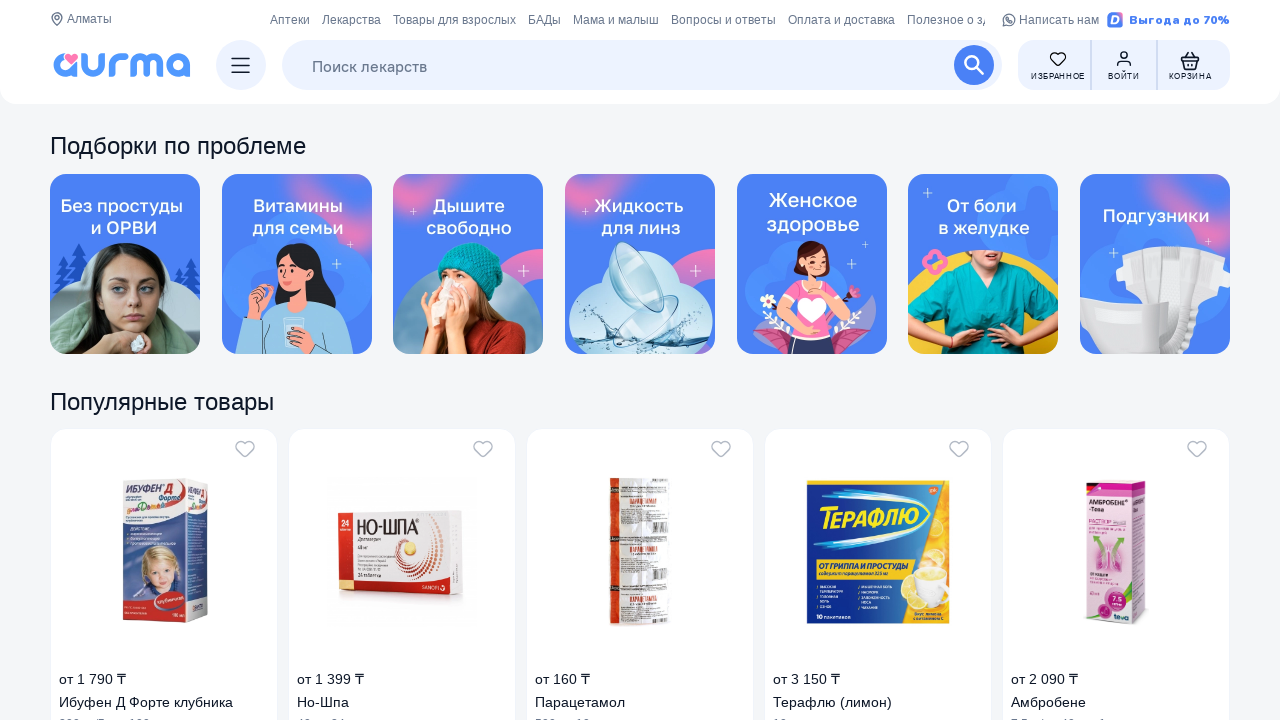

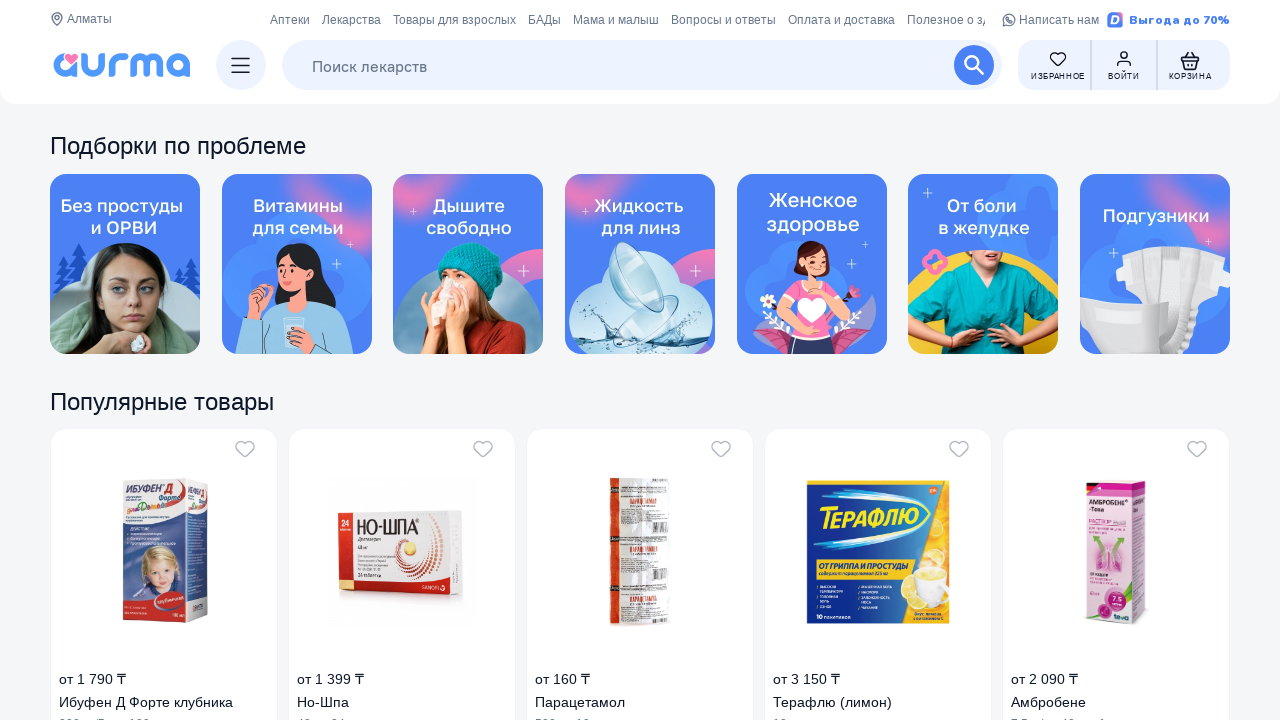